Tests the product filter functionality on GreenKart offers page by searching for "Carrot" and verifying the filtered results

Starting URL: https://rahulshettyacademy.com/seleniumPractise/#/offers

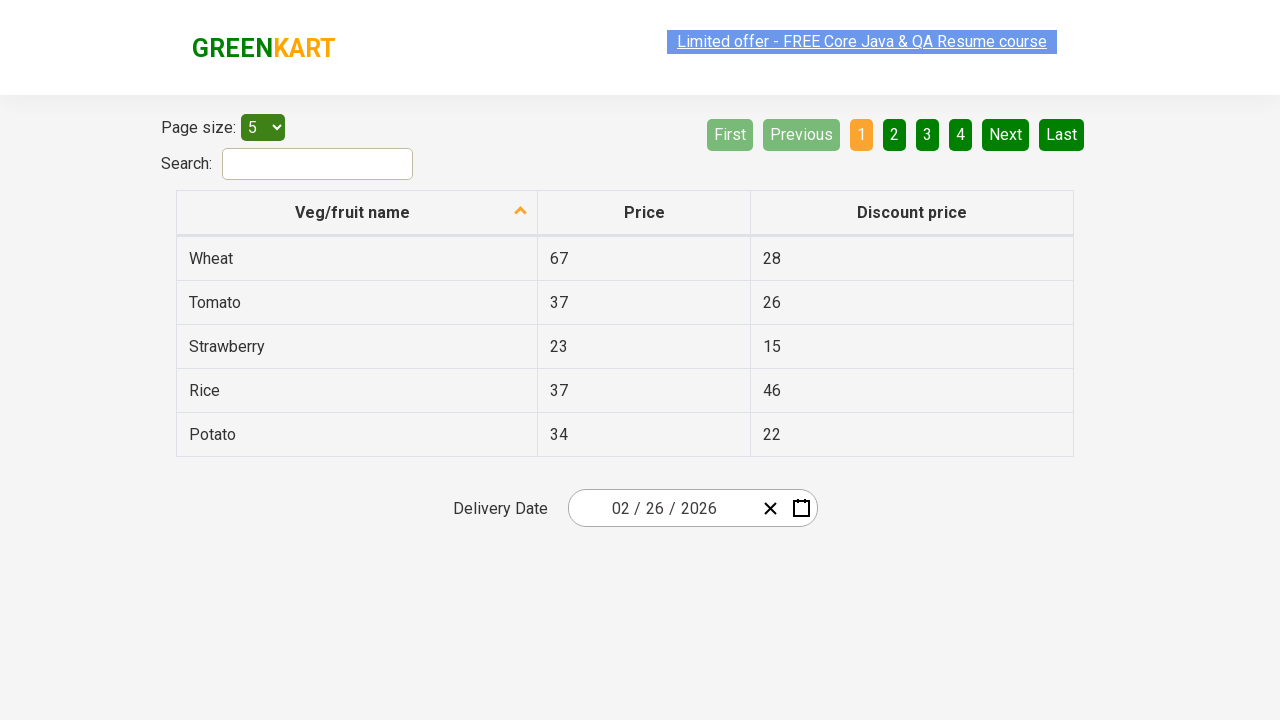

Filled search field with 'Carrot' on #search-field
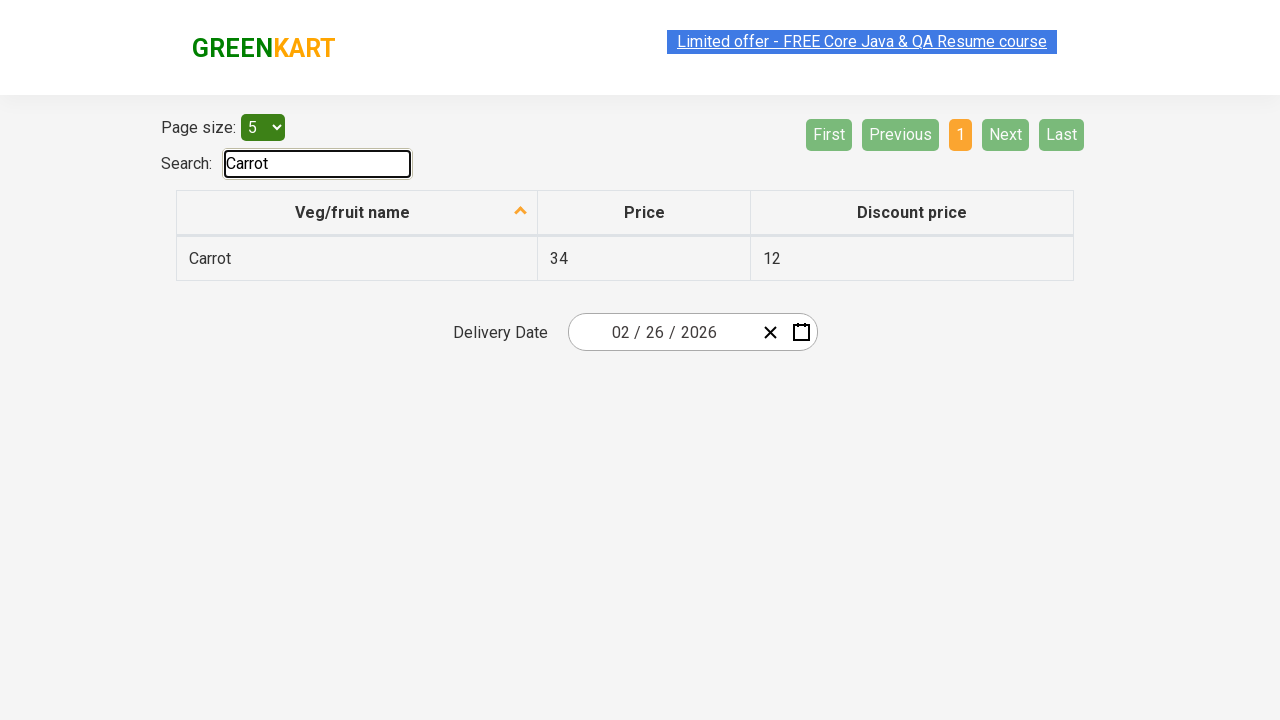

Waited 500ms for filter to apply
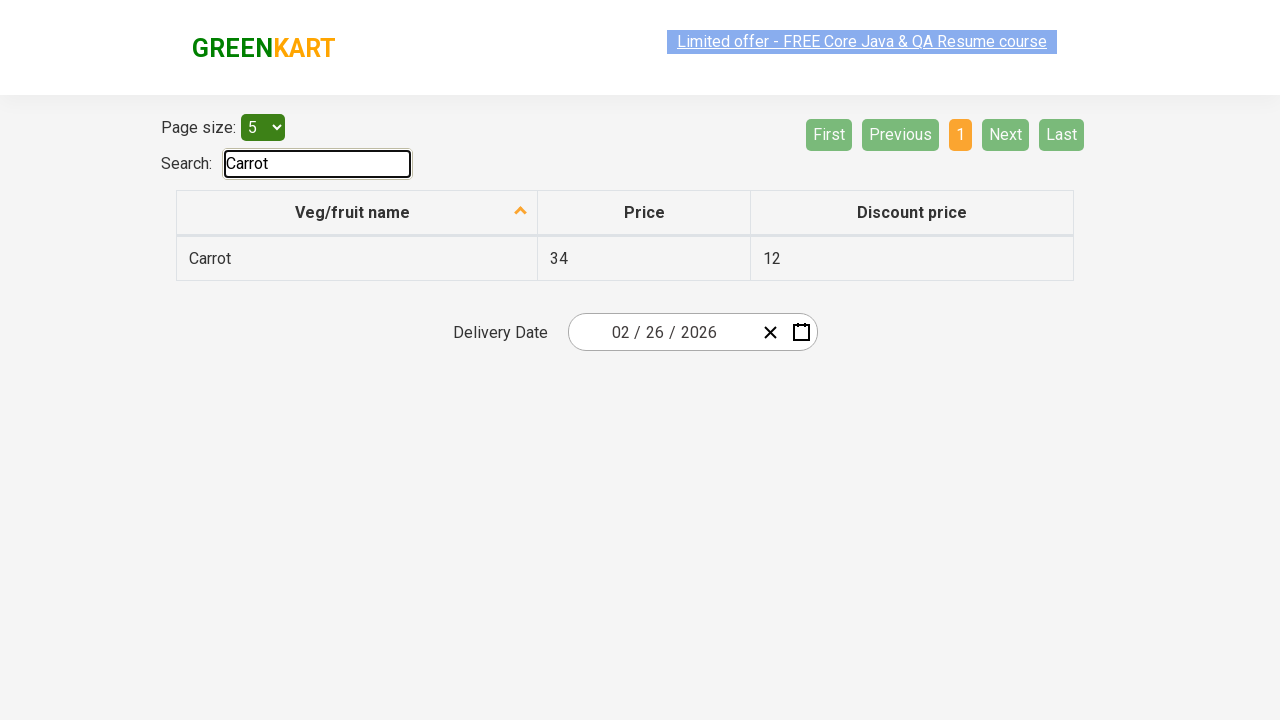

Retrieved all filtered product names from first column
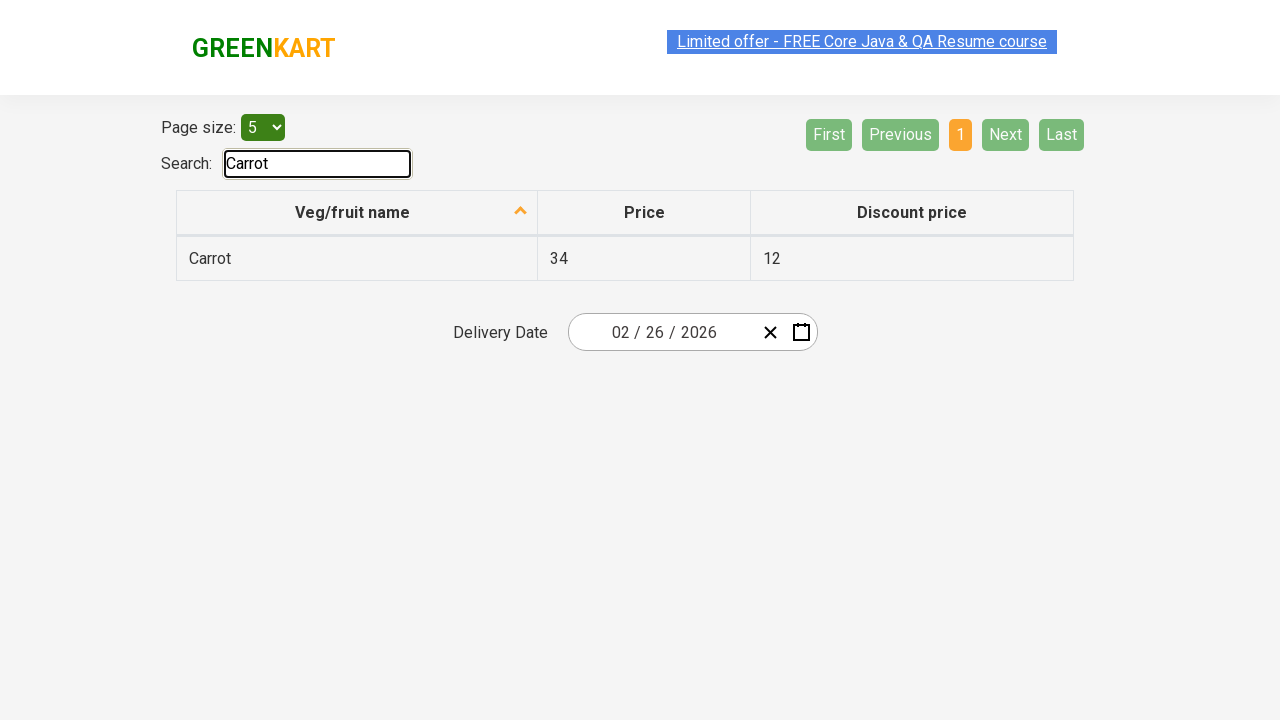

Verified filtered item 'Carrot' matches search term 'Carrot'
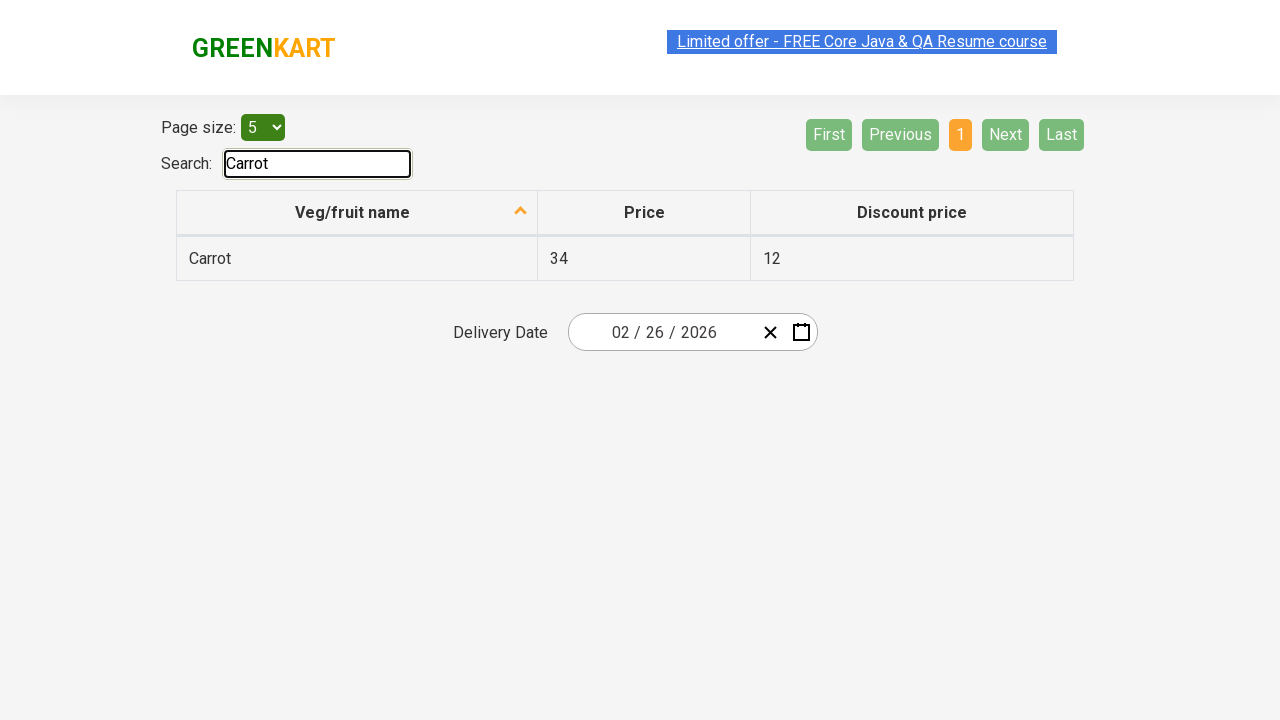

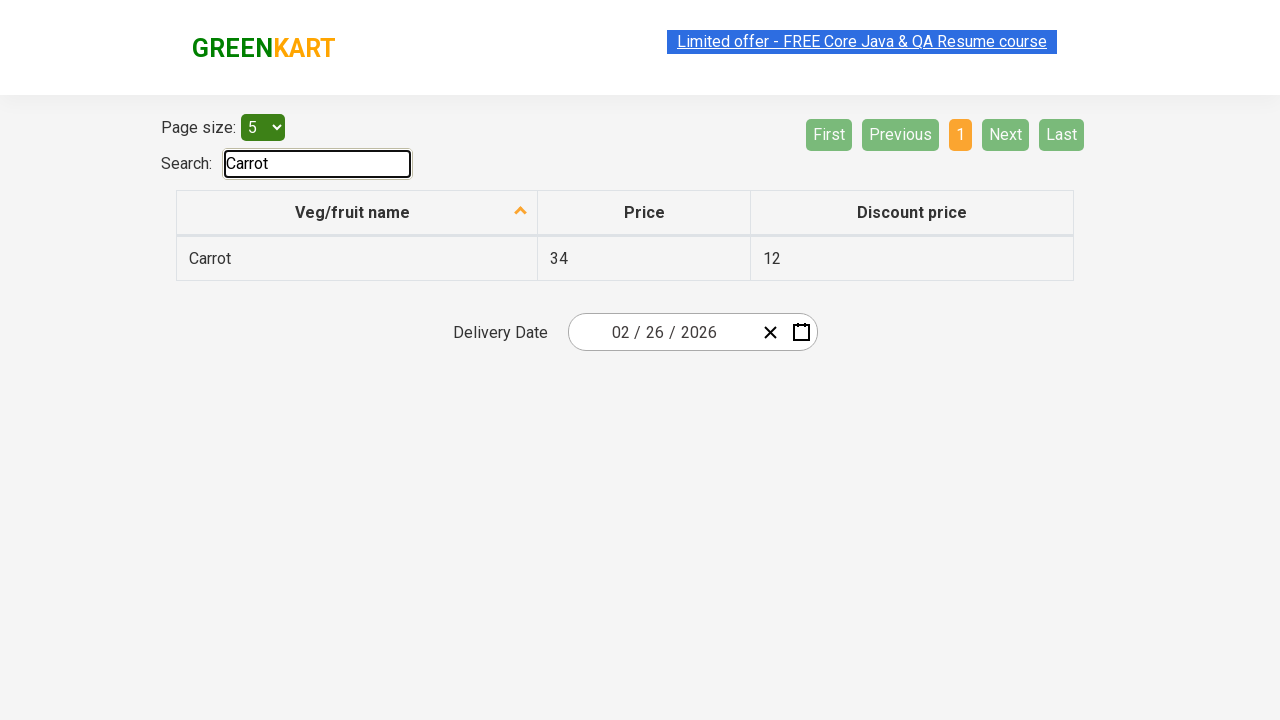